Tests that an element becomes visible after a 5 second delay on the dynamic properties page

Starting URL: https://demoqa.com/dynamic-properties

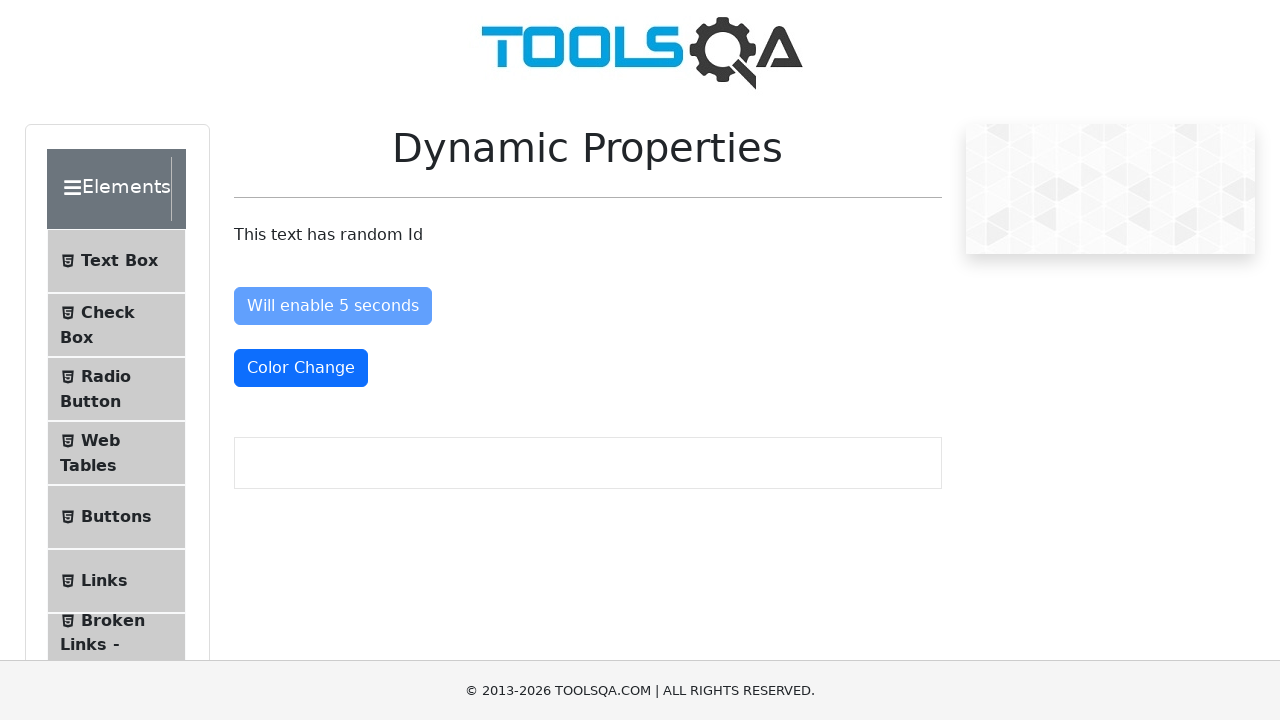

Navigated to dynamic properties page
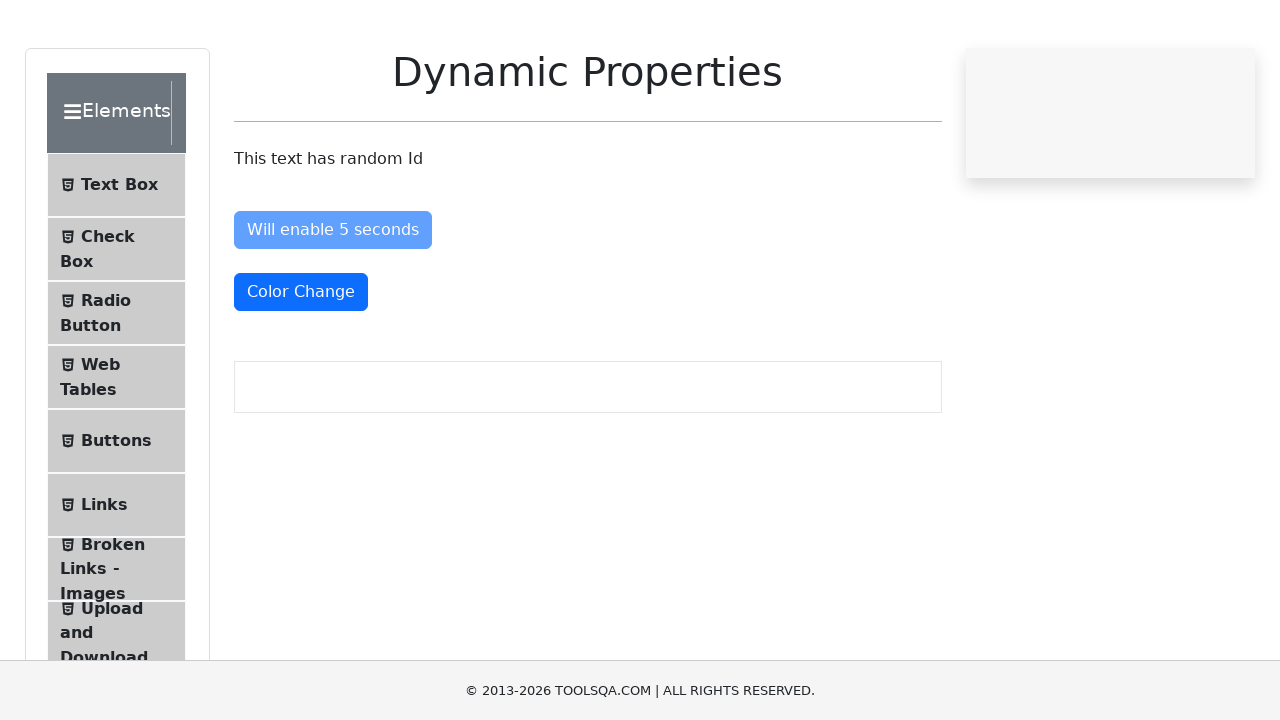

Located the 'Visible After 5 Seconds' button element
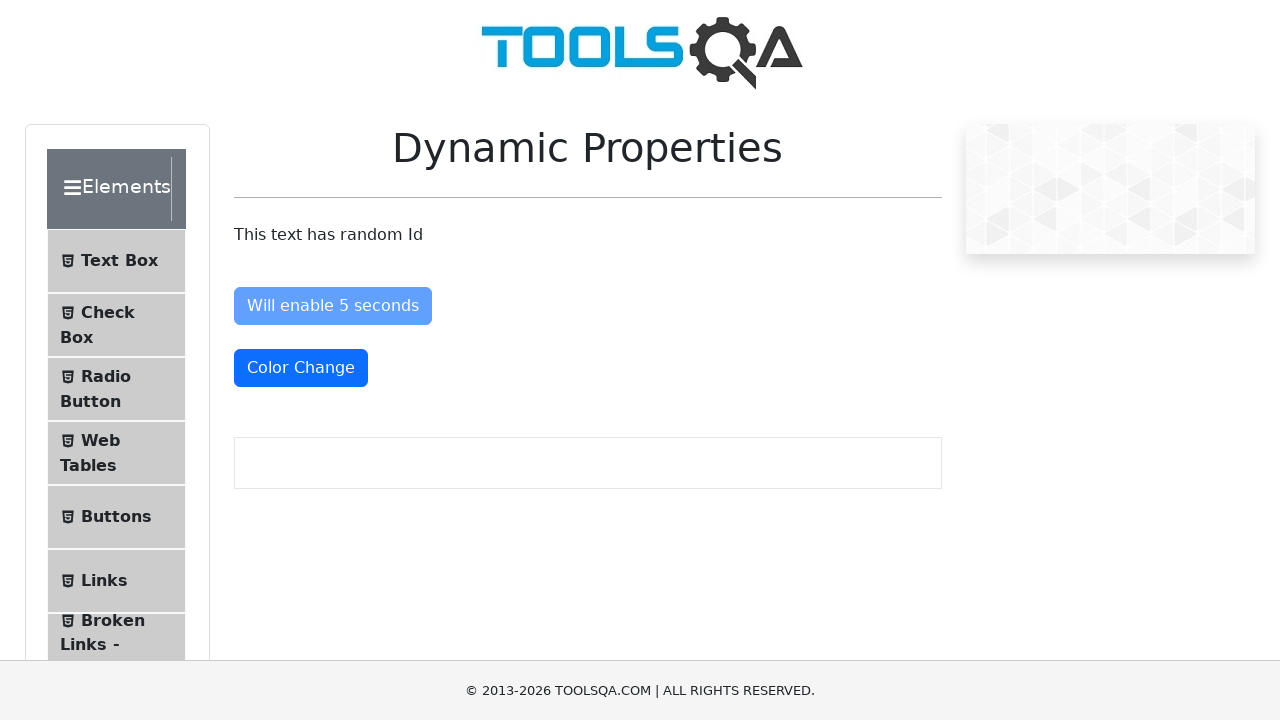

Button became visible after 5 second delay
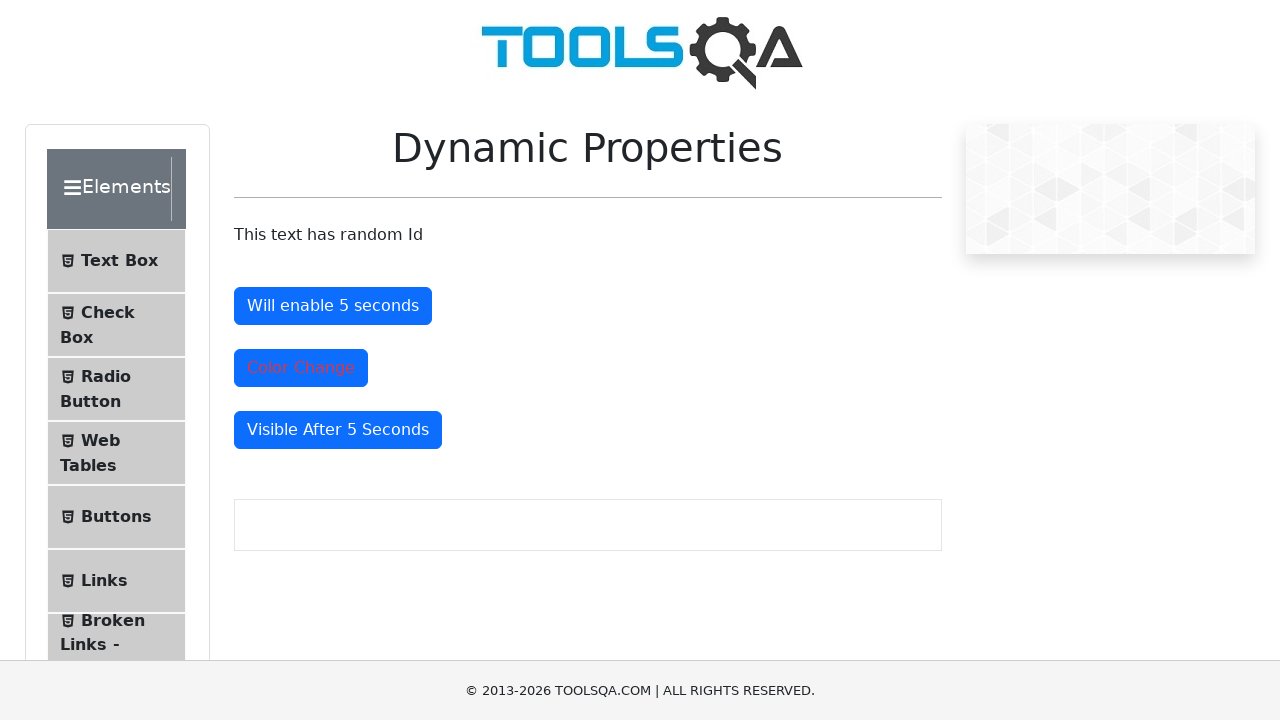

Verified button text is 'Visible After 5 Seconds'
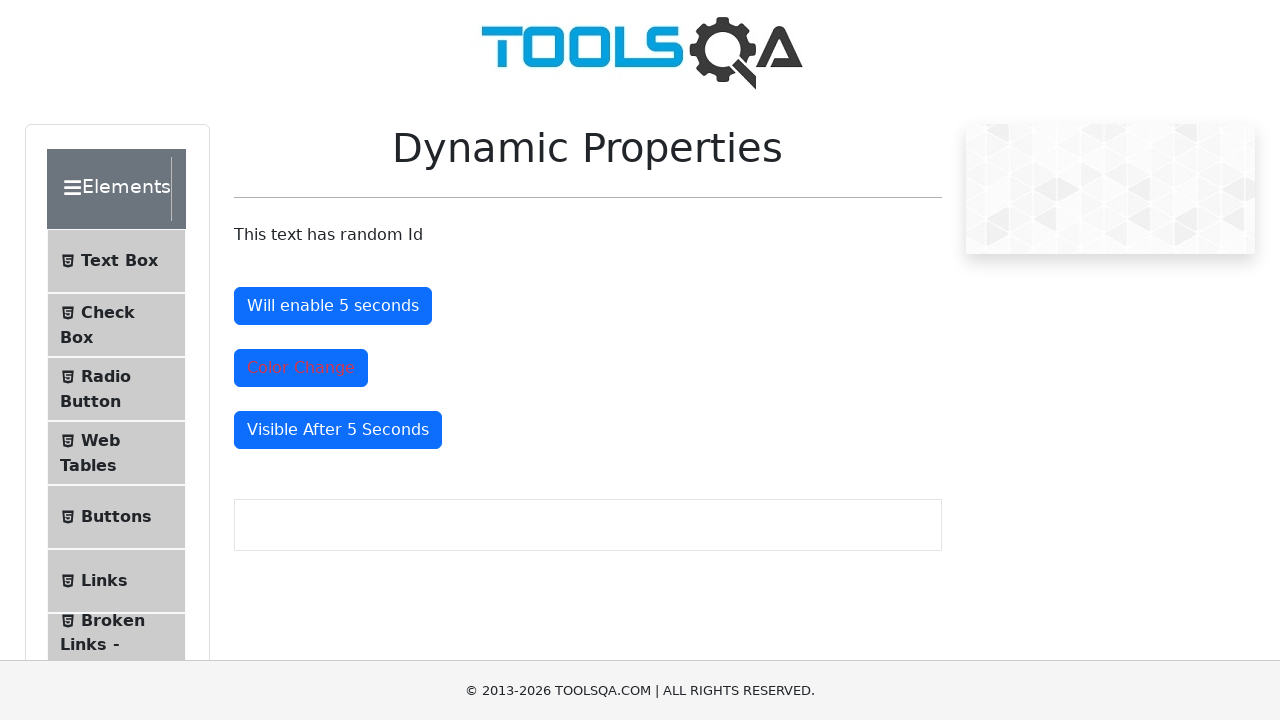

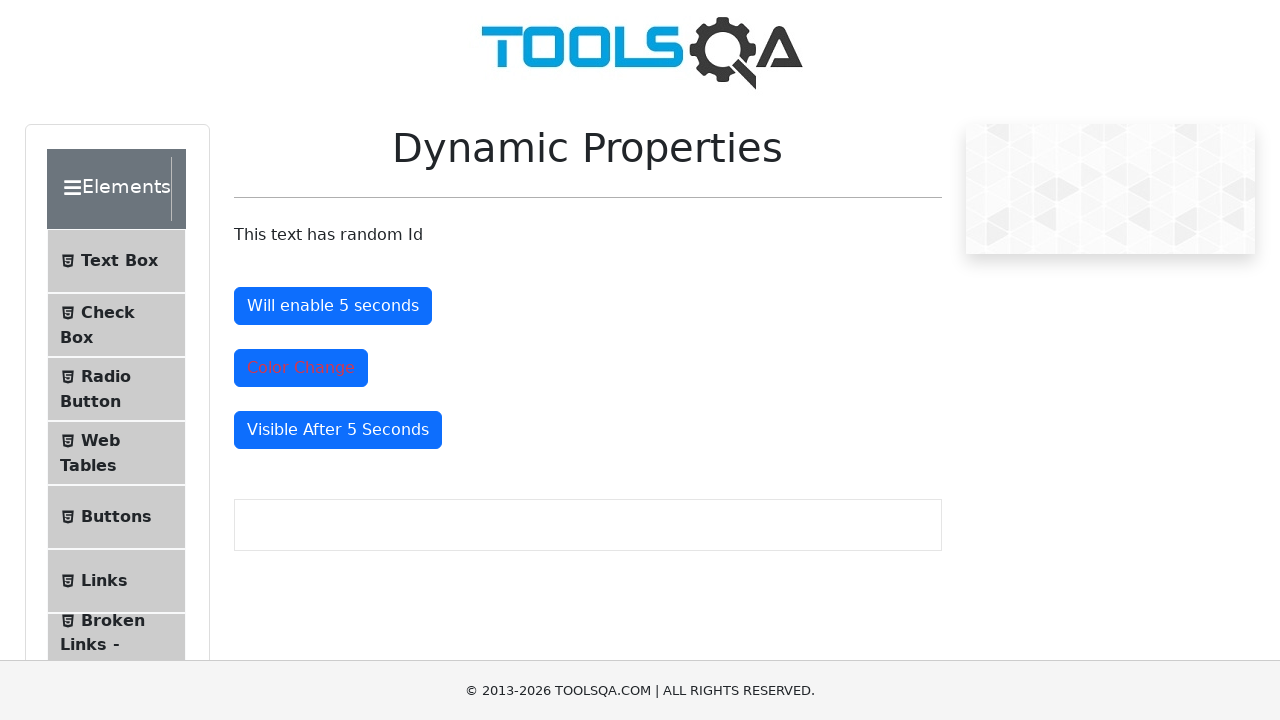